Tests custom jQuery dropdown menu by selecting items from the speed dropdown and verifying the selected value is displayed correctly.

Starting URL: https://jqueryui.com/resources/demos/selectmenu/default.html

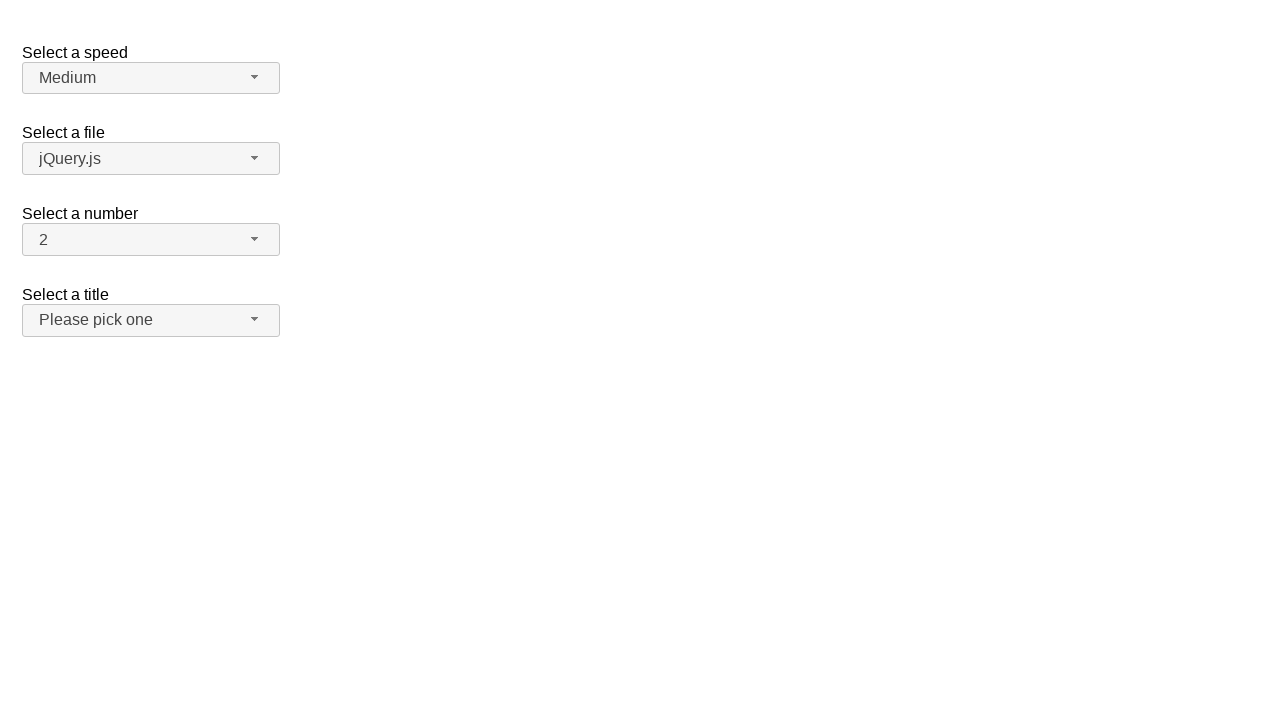

Clicked speed dropdown button to open menu at (151, 78) on span#speed-button
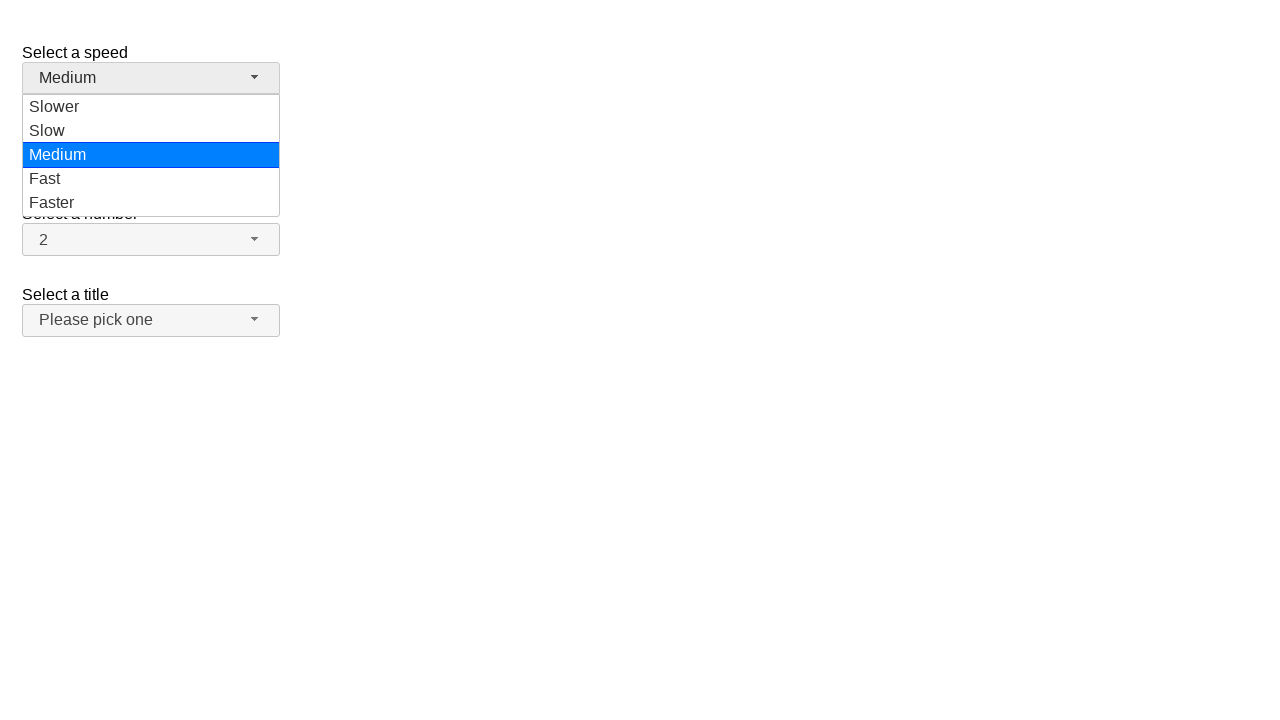

Speed dropdown menu items loaded and visible
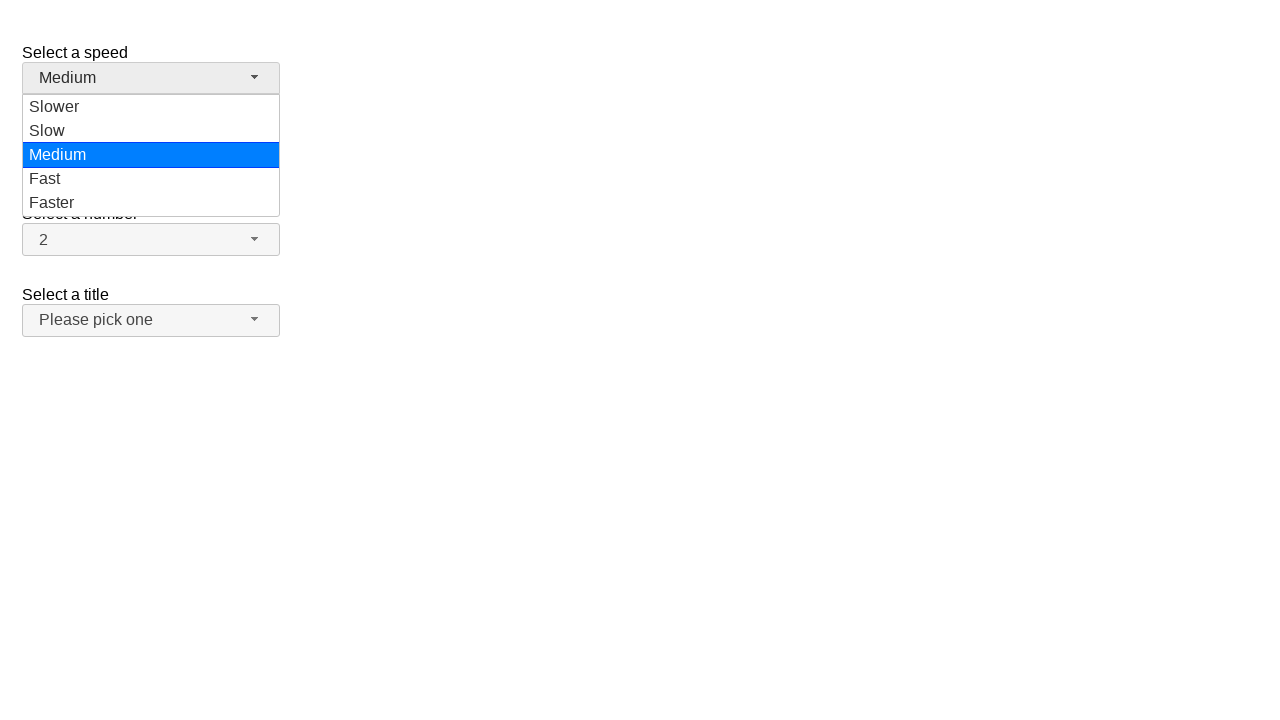

Selected 'Slower' option from dropdown menu at (151, 107) on ul#speed-menu div[role='option']:has-text('Slower')
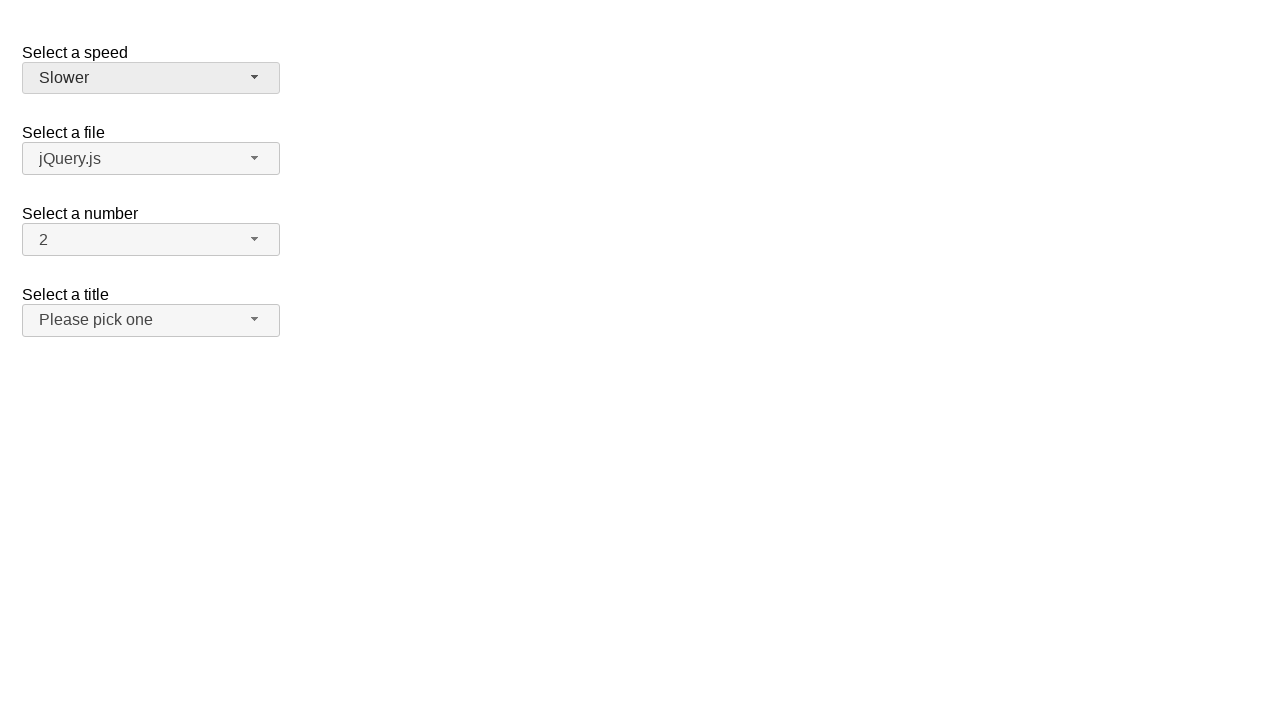

Verified that 'Slower' is displayed as the selected value
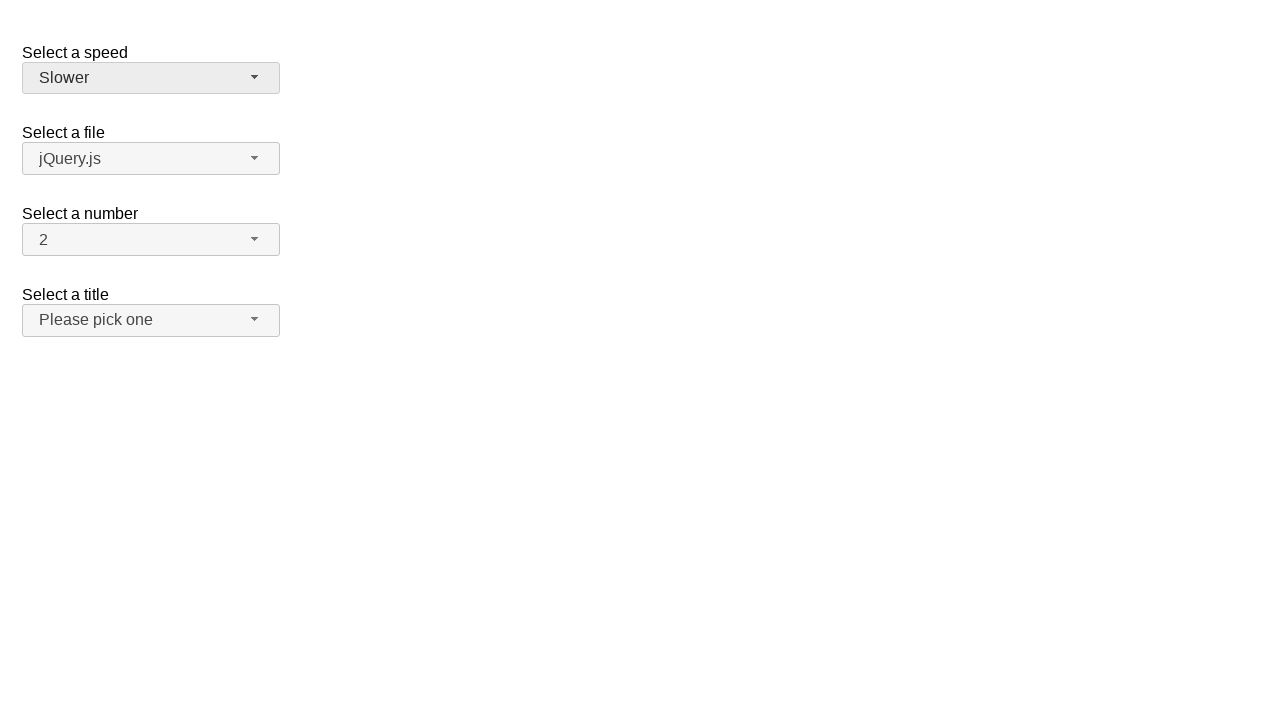

Clicked speed dropdown button to open menu again at (151, 78) on span#speed-button
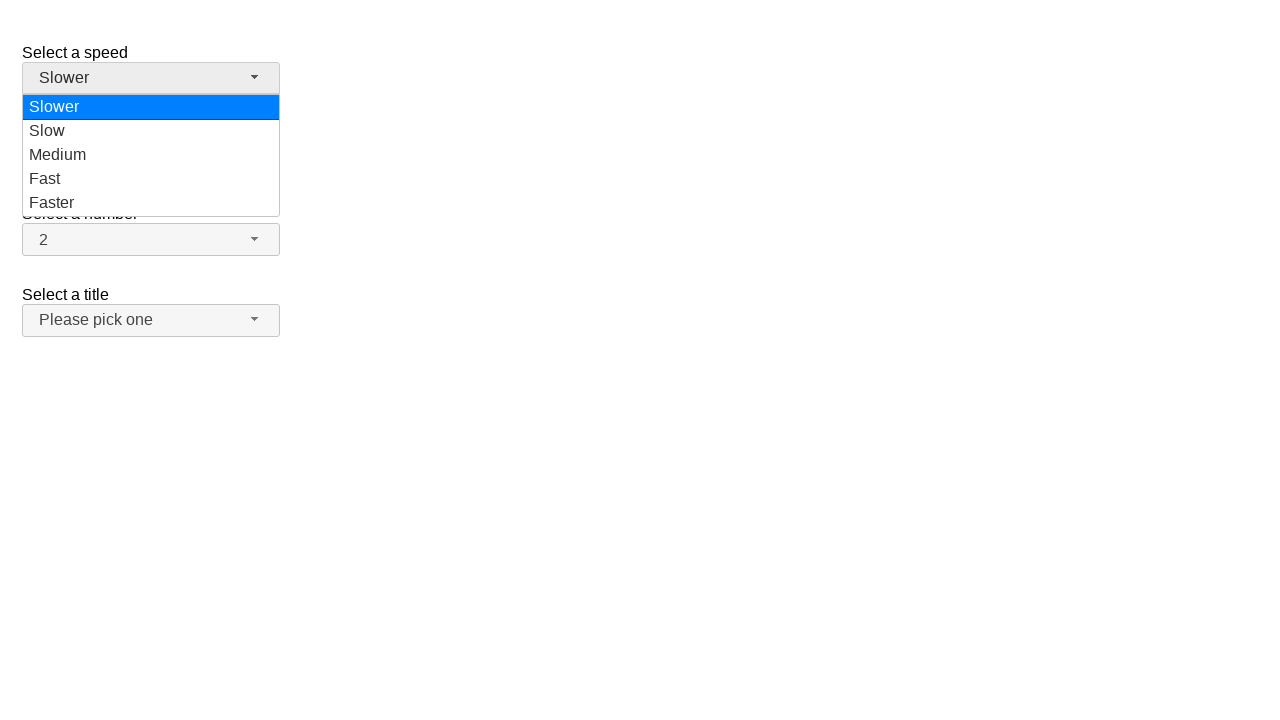

Speed dropdown menu items loaded and visible
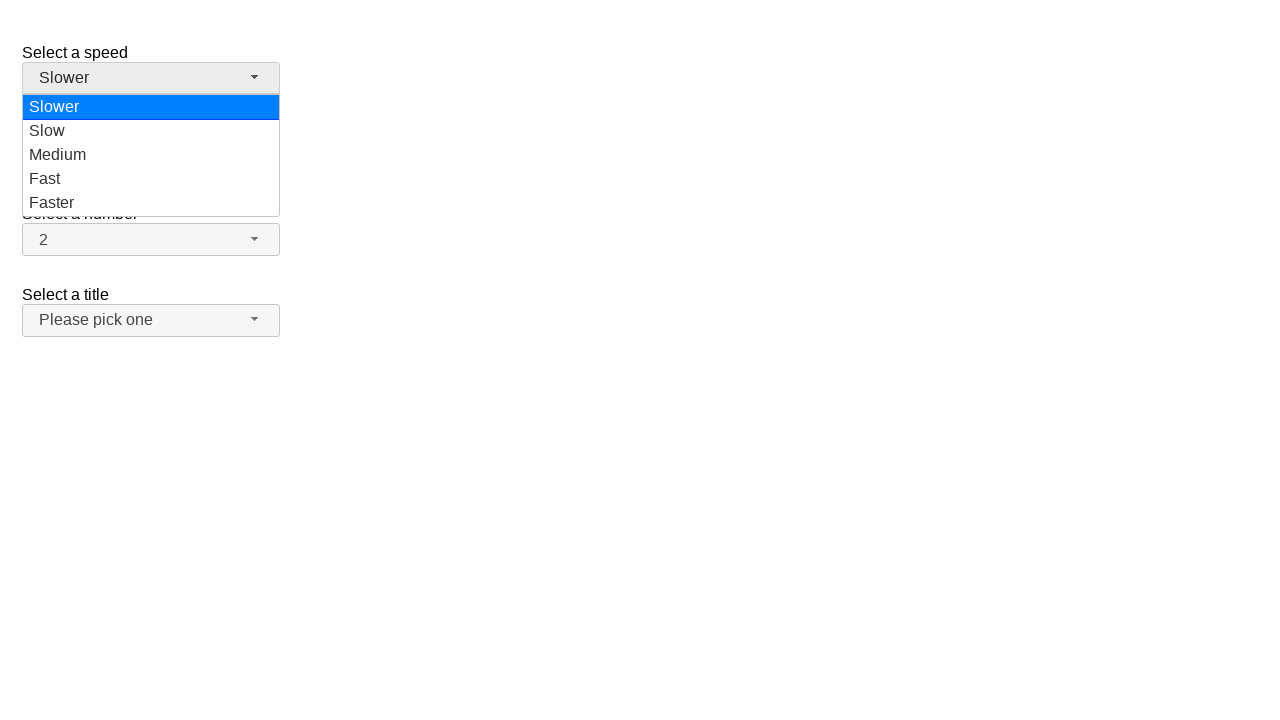

Selected 'Medium' option from dropdown menu at (151, 155) on ul#speed-menu div[role='option']:has-text('Medium')
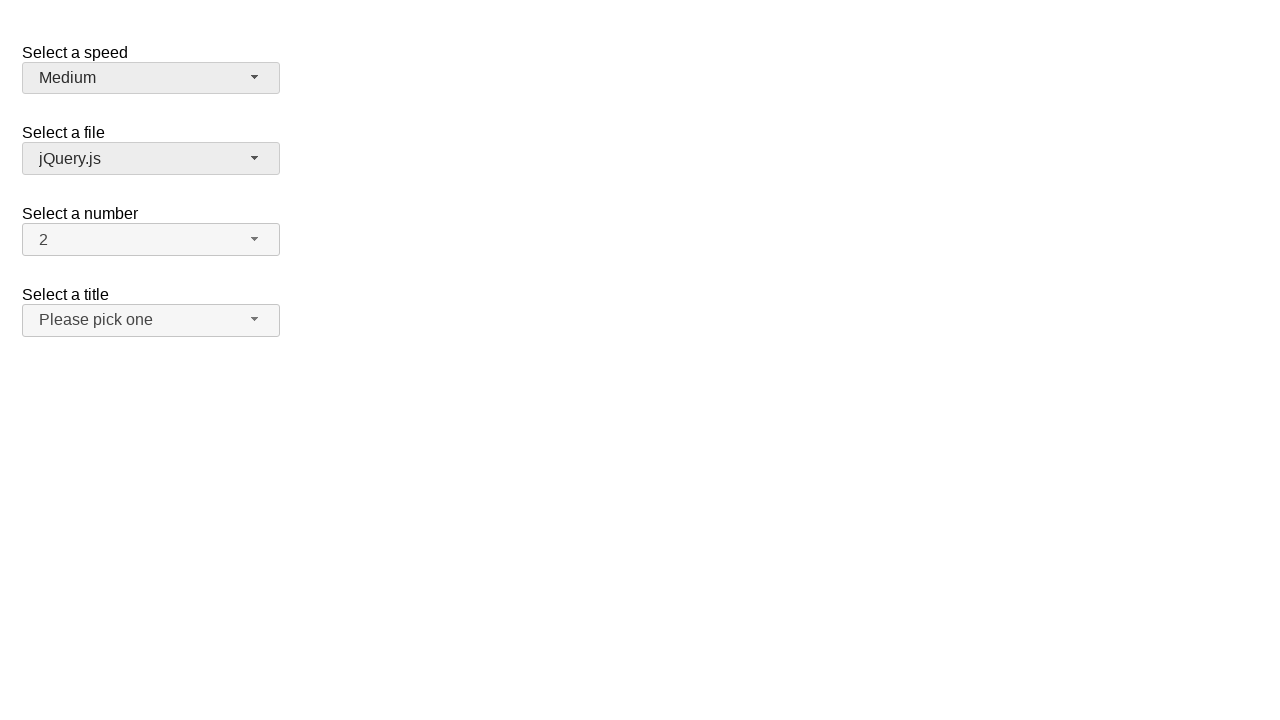

Verified that 'Medium' is displayed as the selected value
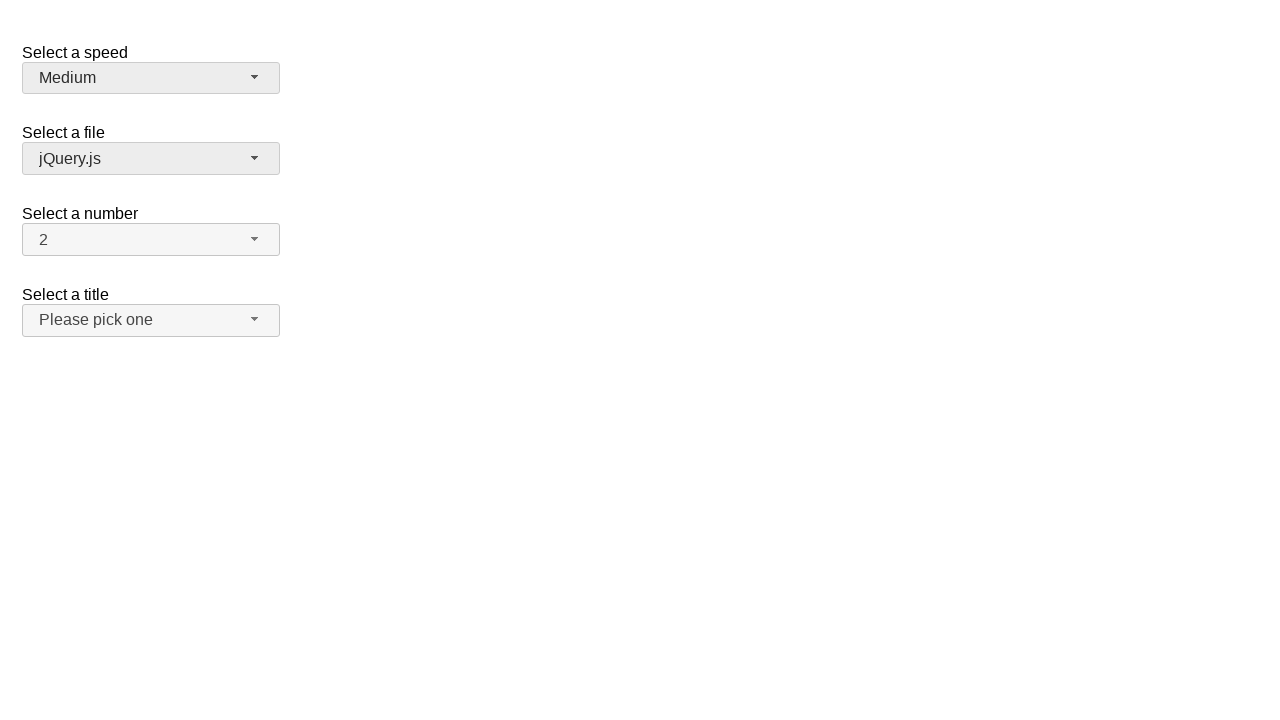

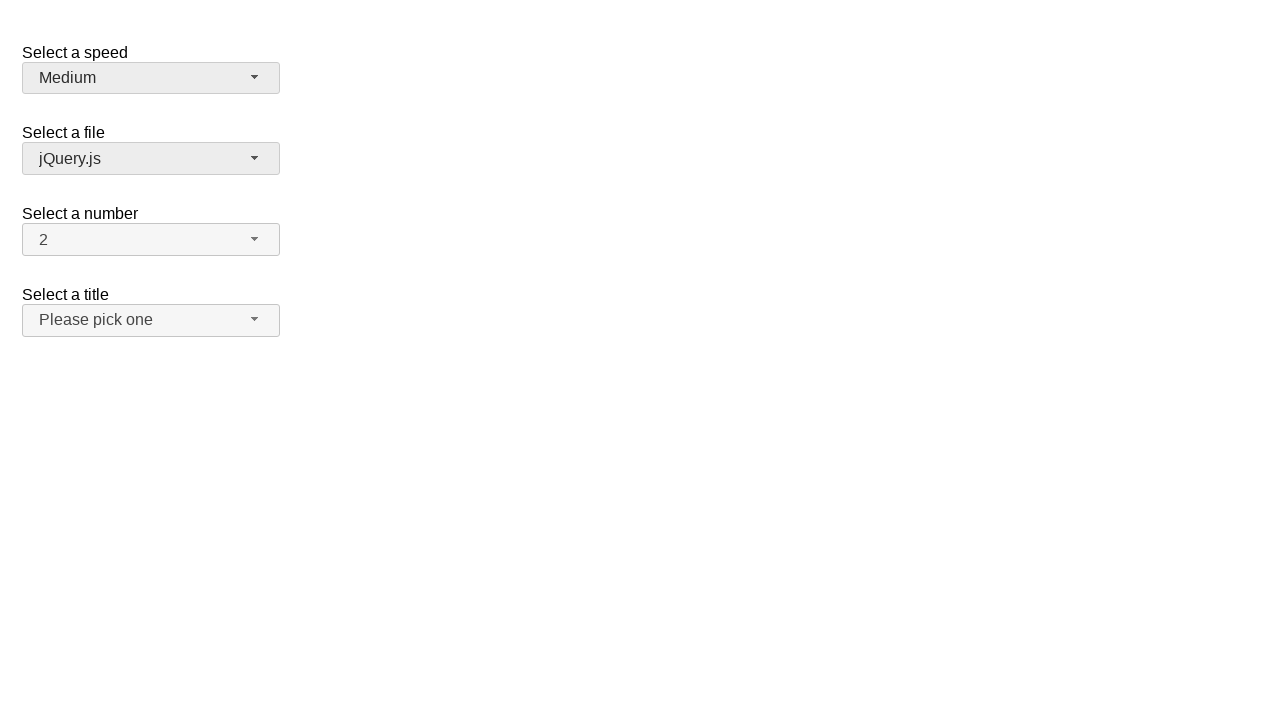